Tests text box form by entering username, verifying its value, then filling email and submitting

Starting URL: https://demoqa.com/text-box

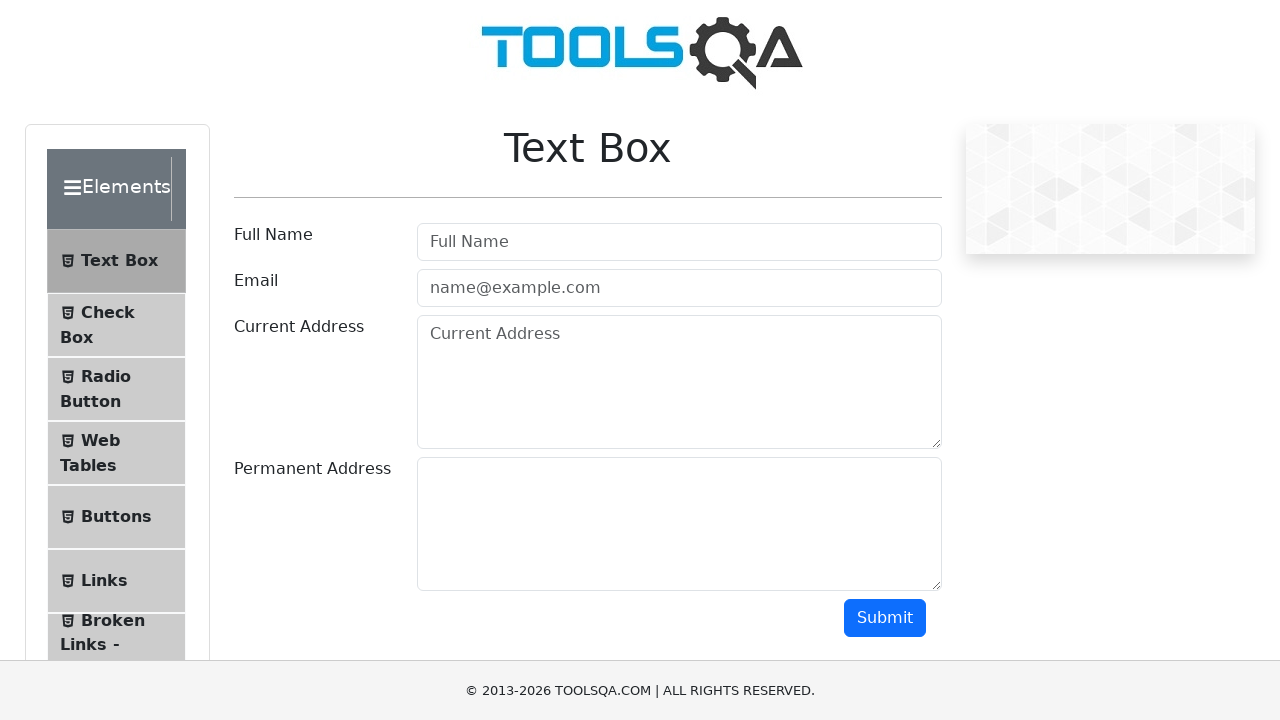

Filled username field with 'Ramon Sanz' on #userName
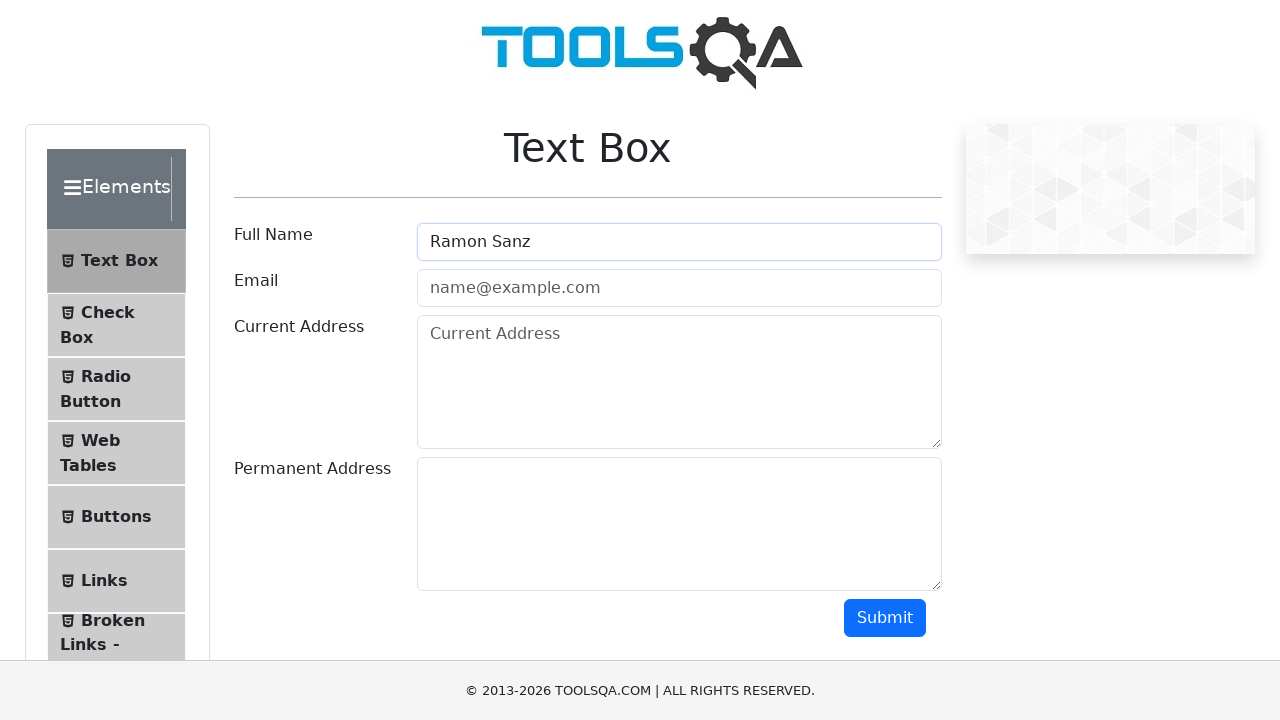

Verified username field has value 'Ramon Sanz'
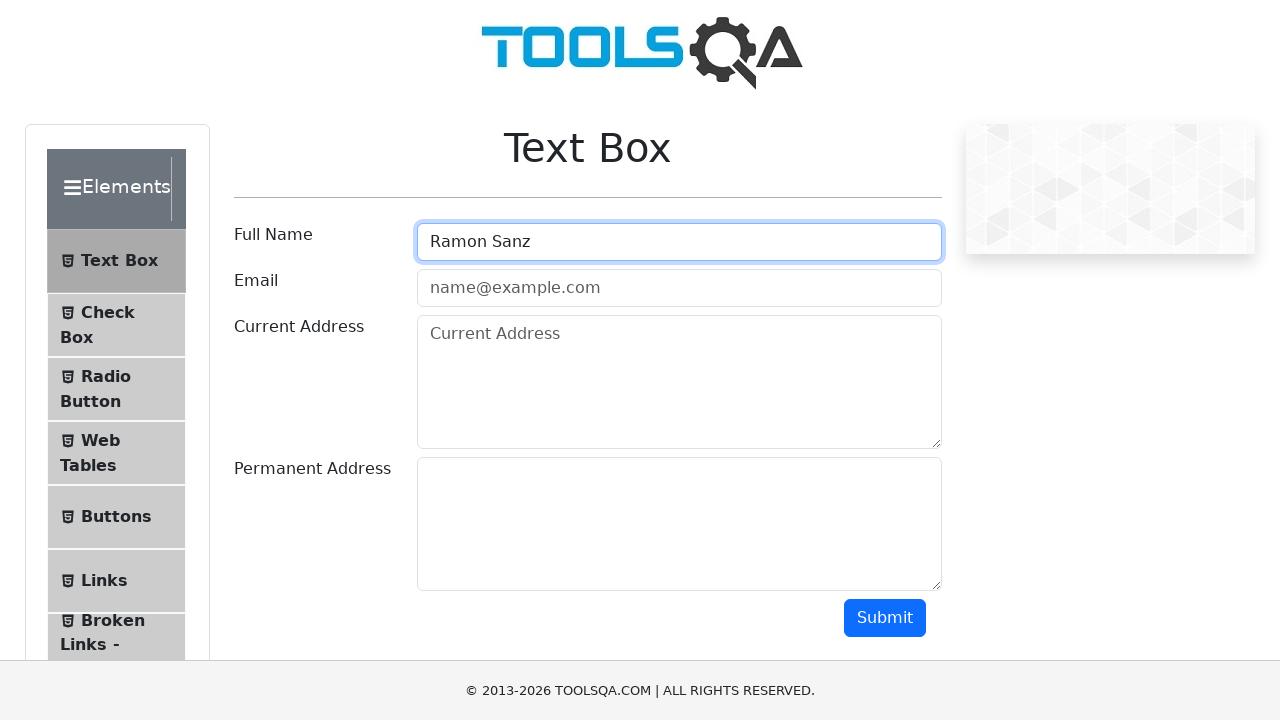

Filled email field with 'ramon@gmail.com' on #userEmail
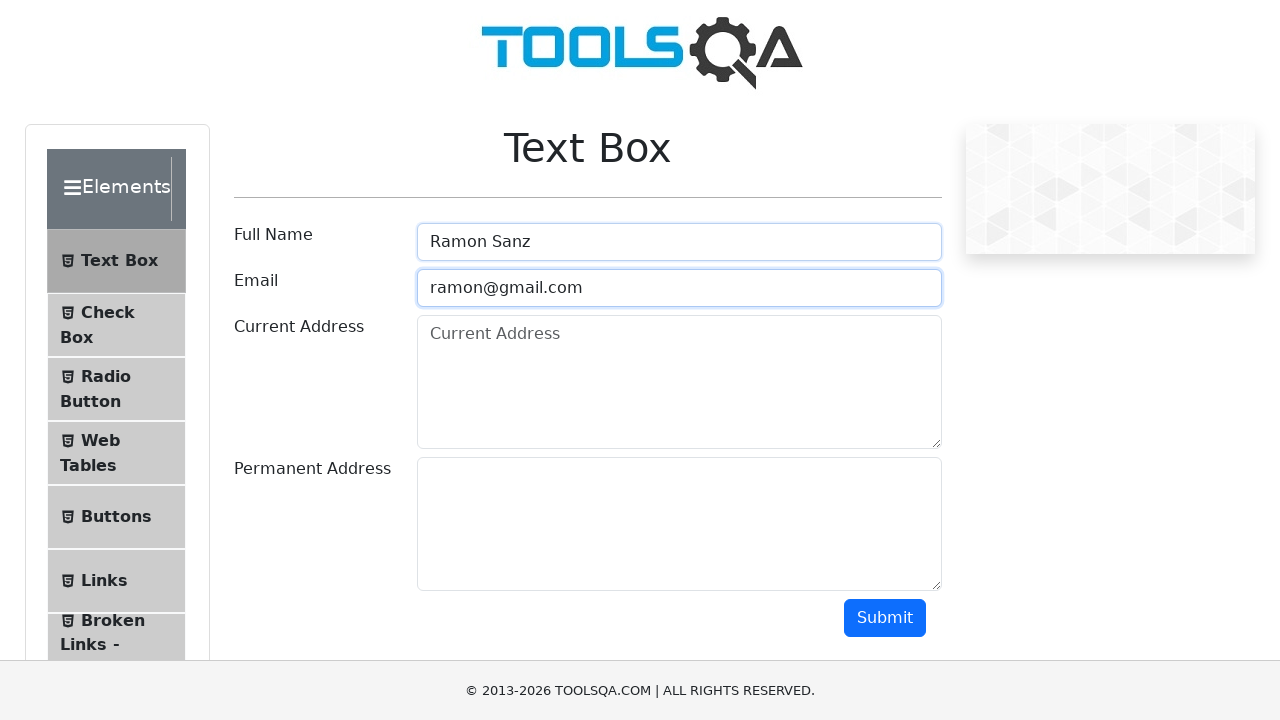

Clicked submit button to submit form at (885, 618) on #submit
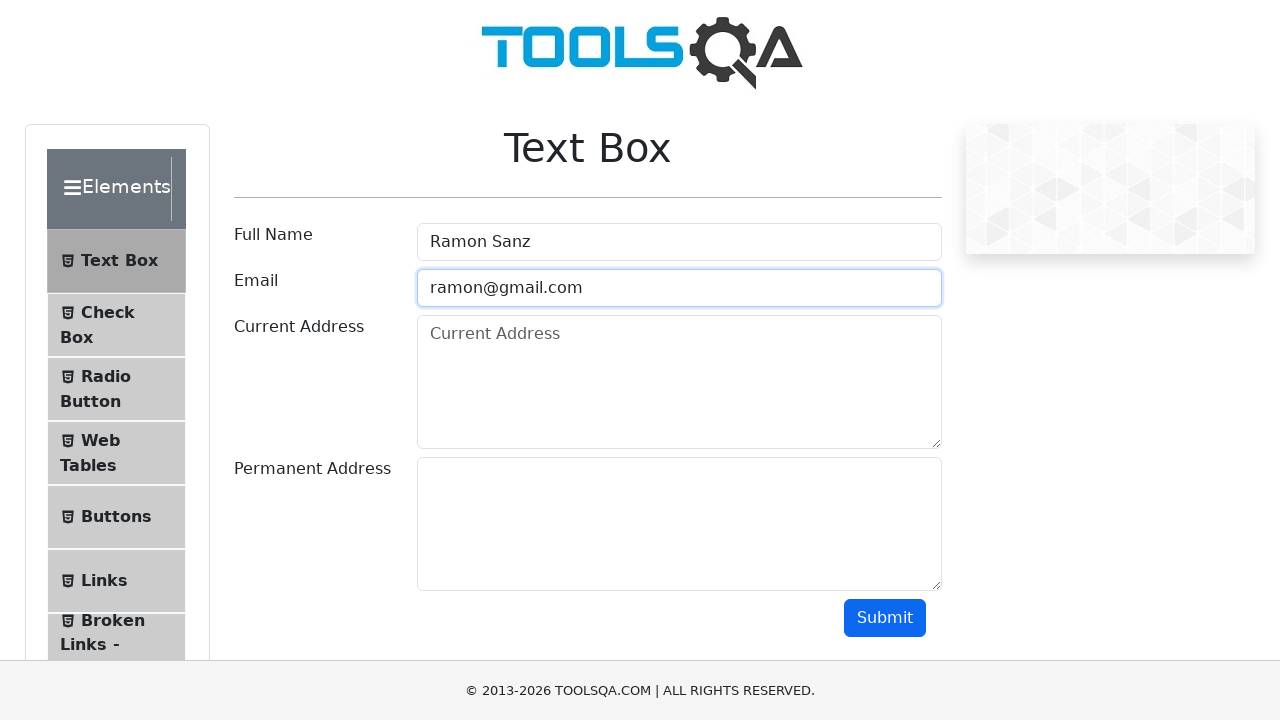

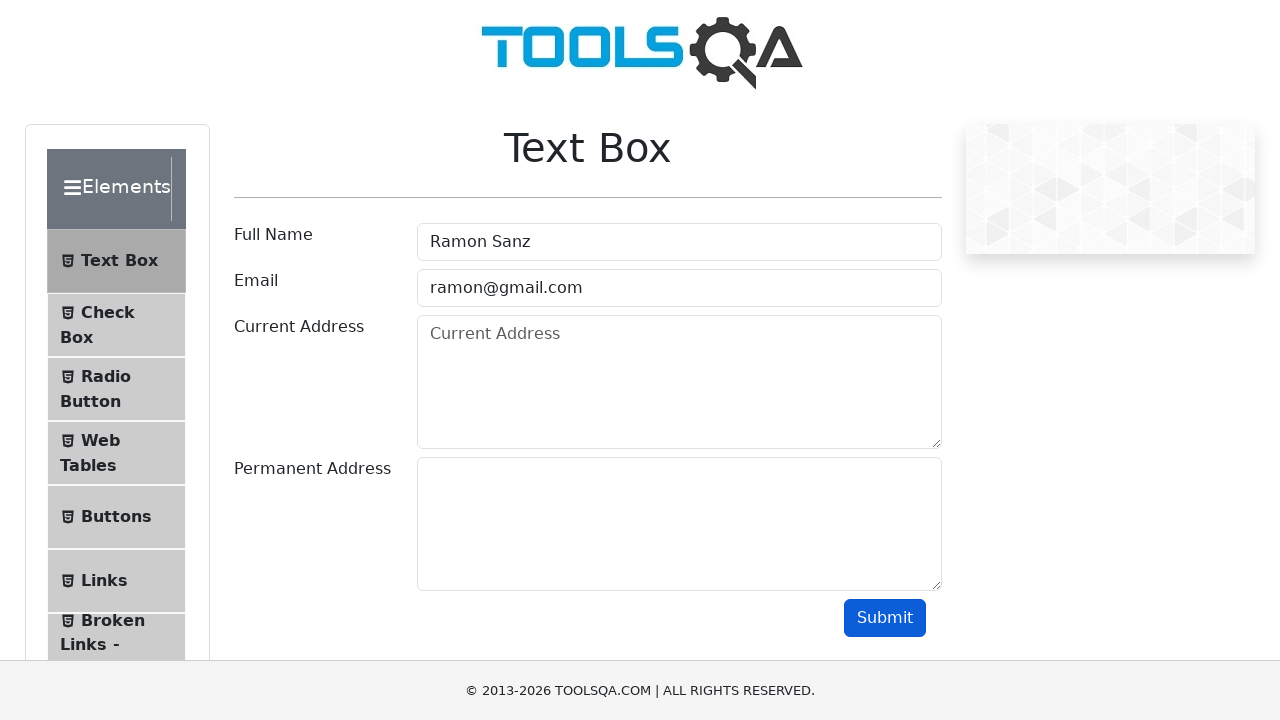